Navigates to the OrangeHRM demo homepage and verifies that the login branding logo is displayed on the page.

Starting URL: https://opensource-demo.orangehrmlive.com

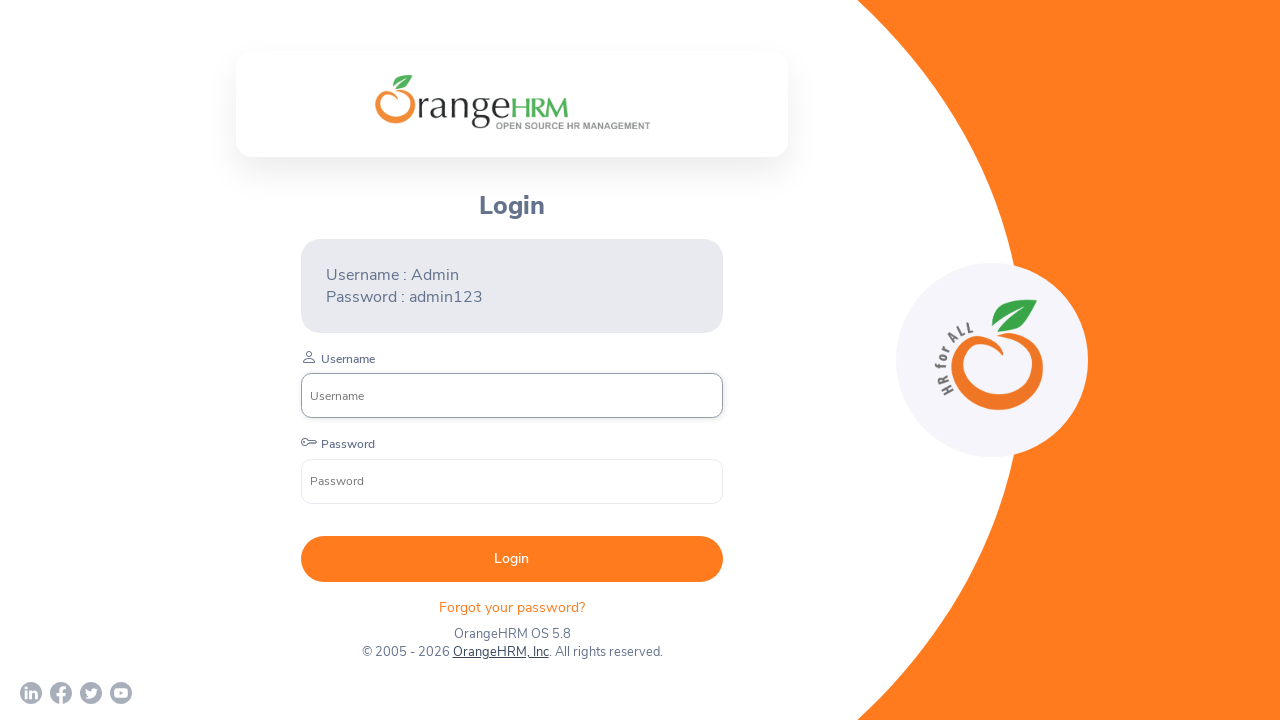

Navigated to OrangeHRM demo homepage
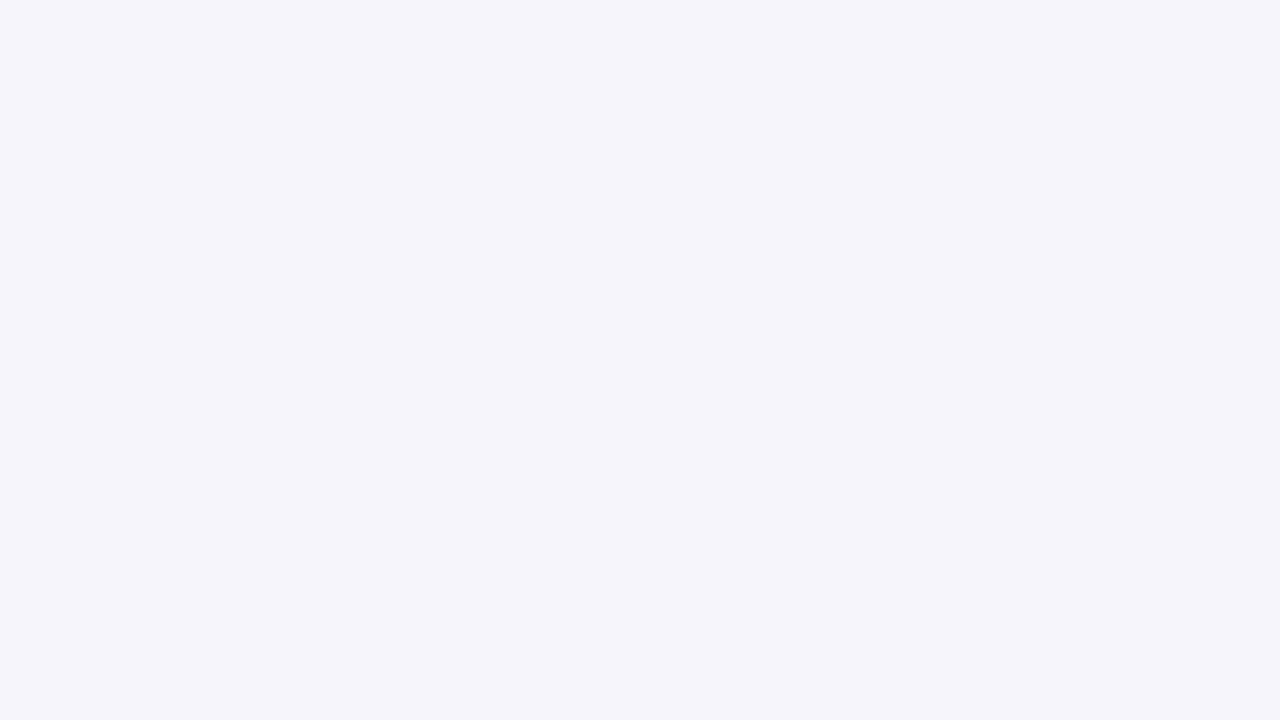

Login branding logo element became visible
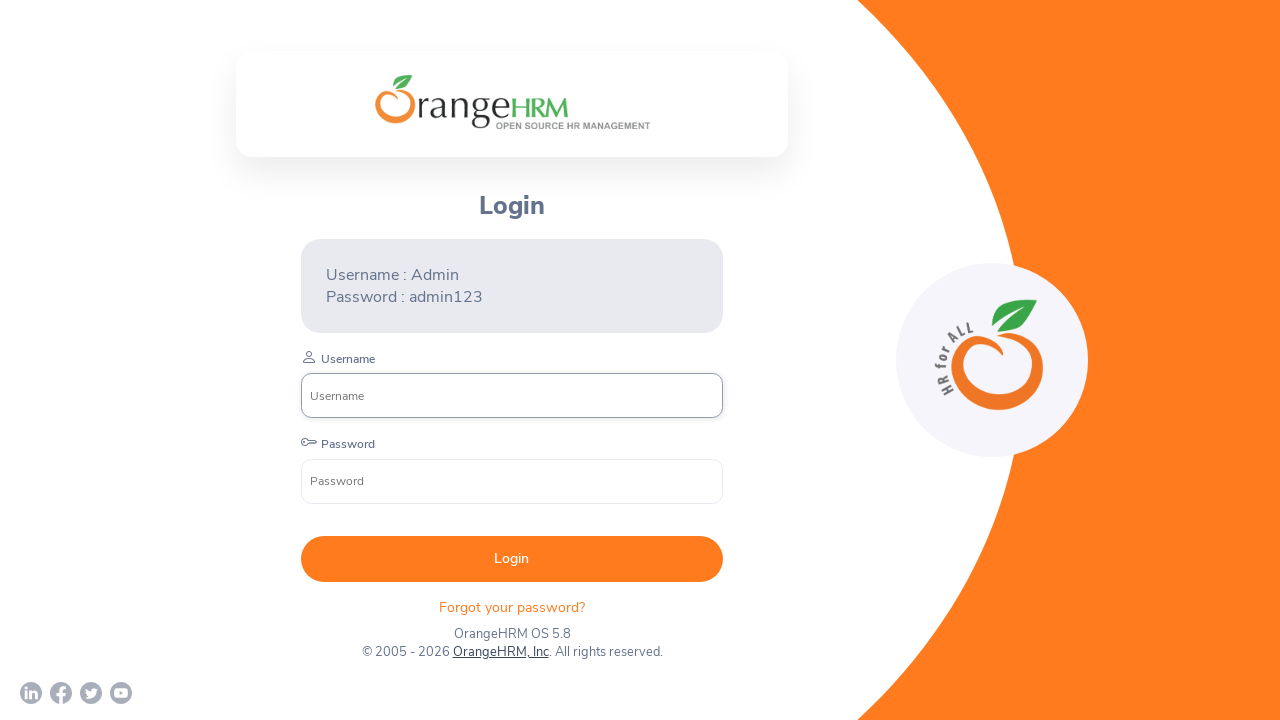

Verified that login branding logo is displayed on the page
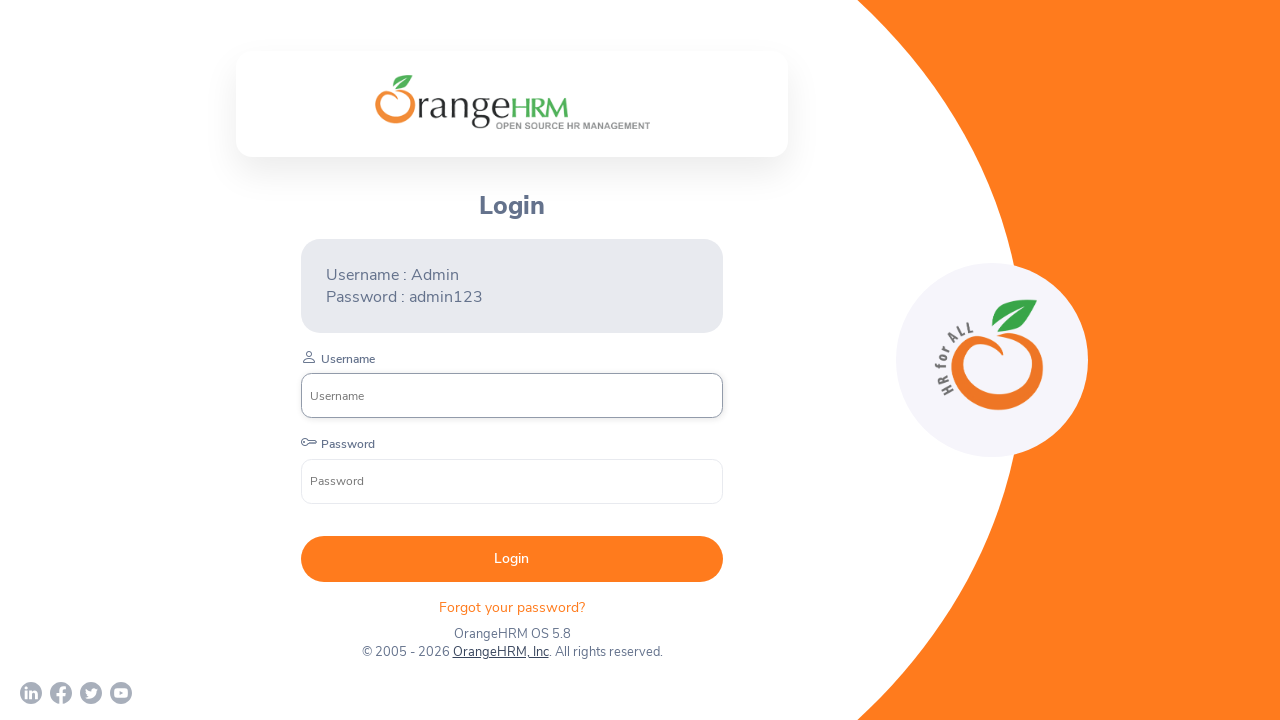

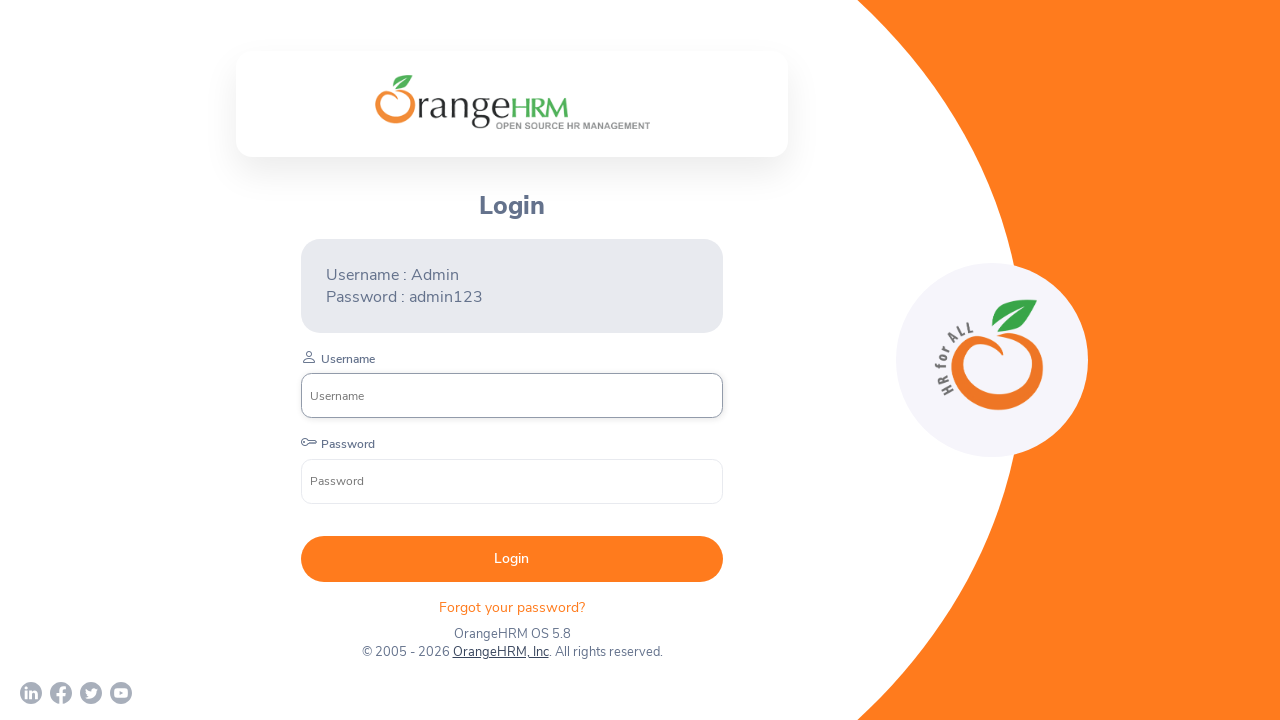